Tests checkbox handling on a practice form by clicking on Sports and Reading hobby checkboxes, and verifying checkbox states.

Starting URL: https://demoqa.com/automation-practice-form

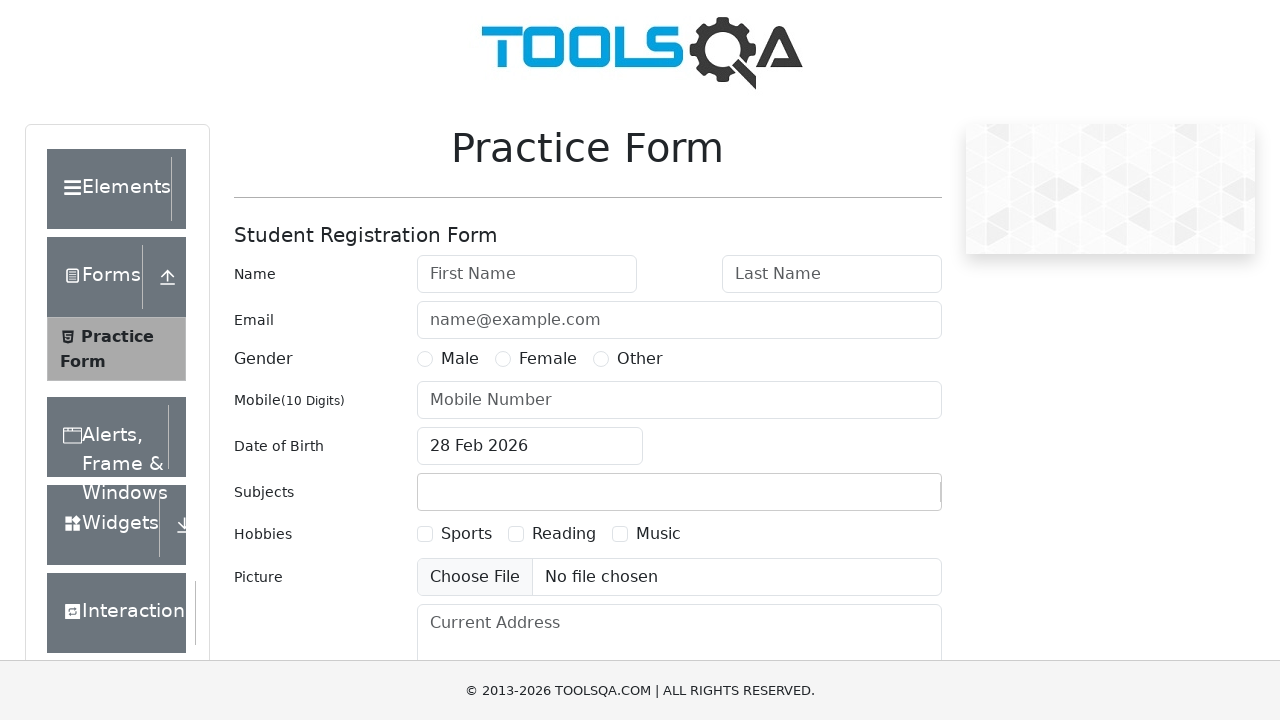

Waited for hobbies checkbox section to load on practice form
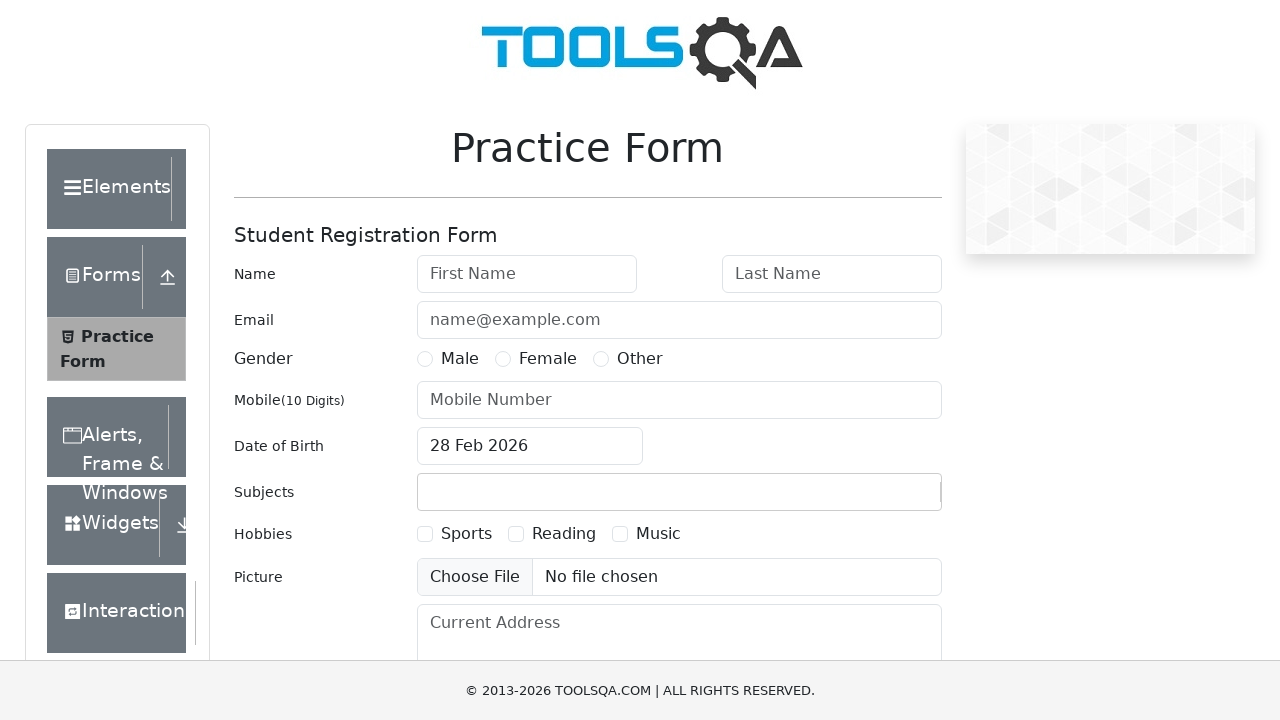

Clicked Sports hobby checkbox at (466, 534) on label[for='hobbies-checkbox-1']
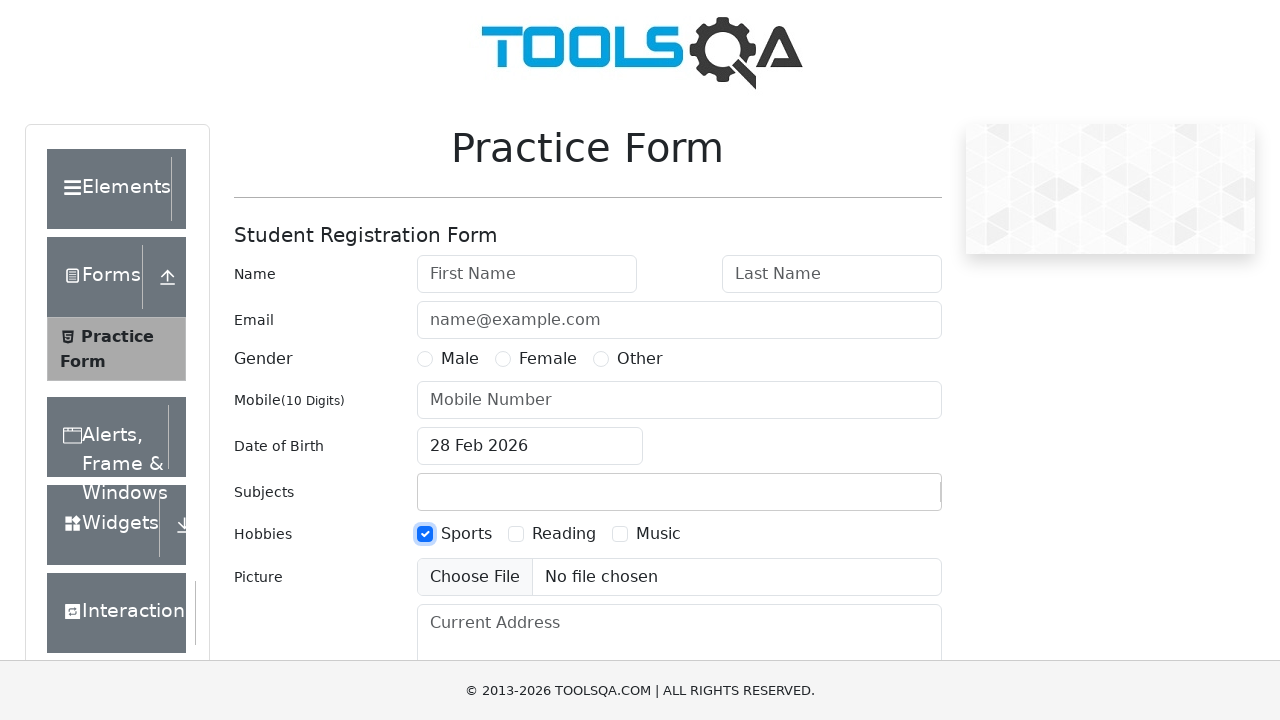

Clicked Reading hobby checkbox at (564, 534) on label[for='hobbies-checkbox-2']
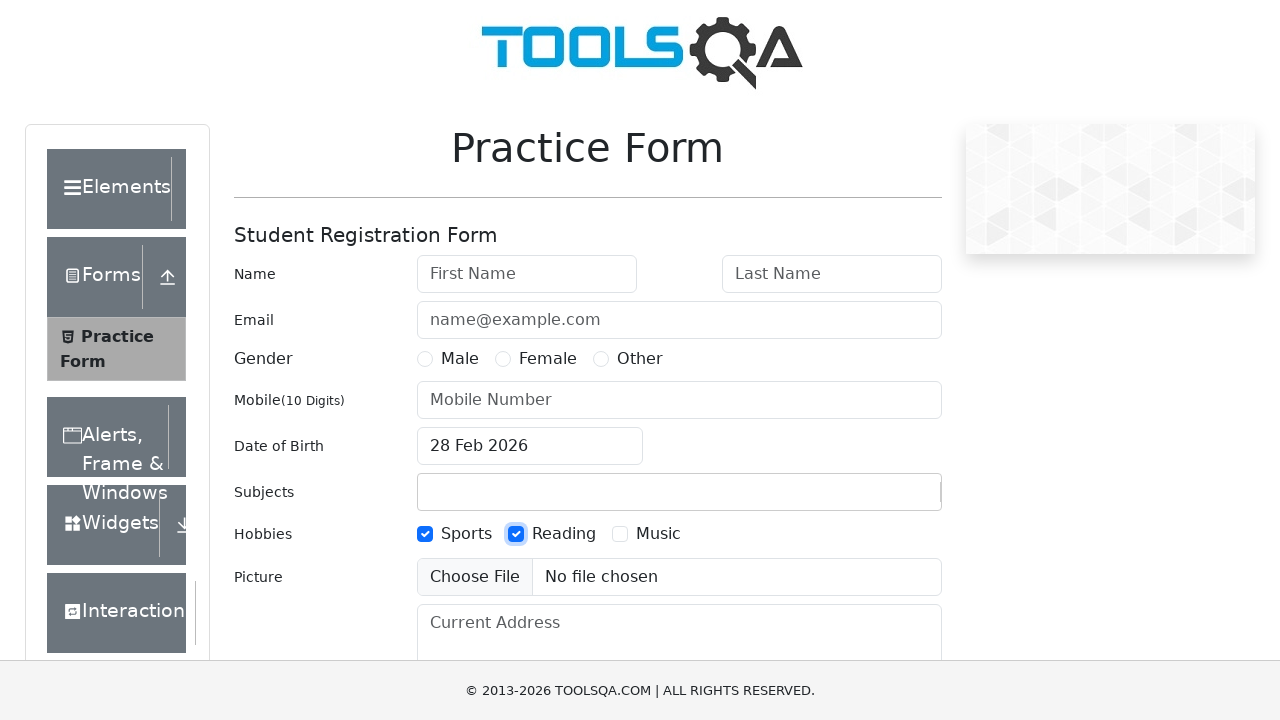

Verified Sports checkbox is checked
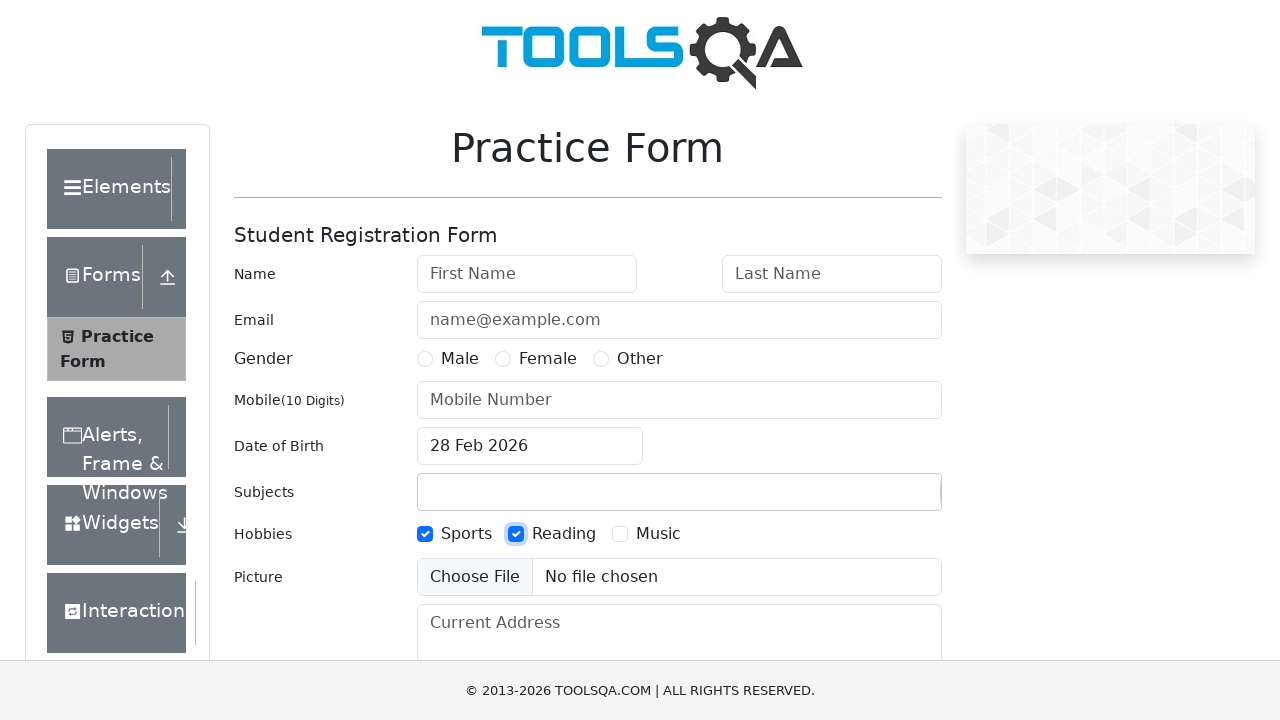

Verified Reading checkbox is checked
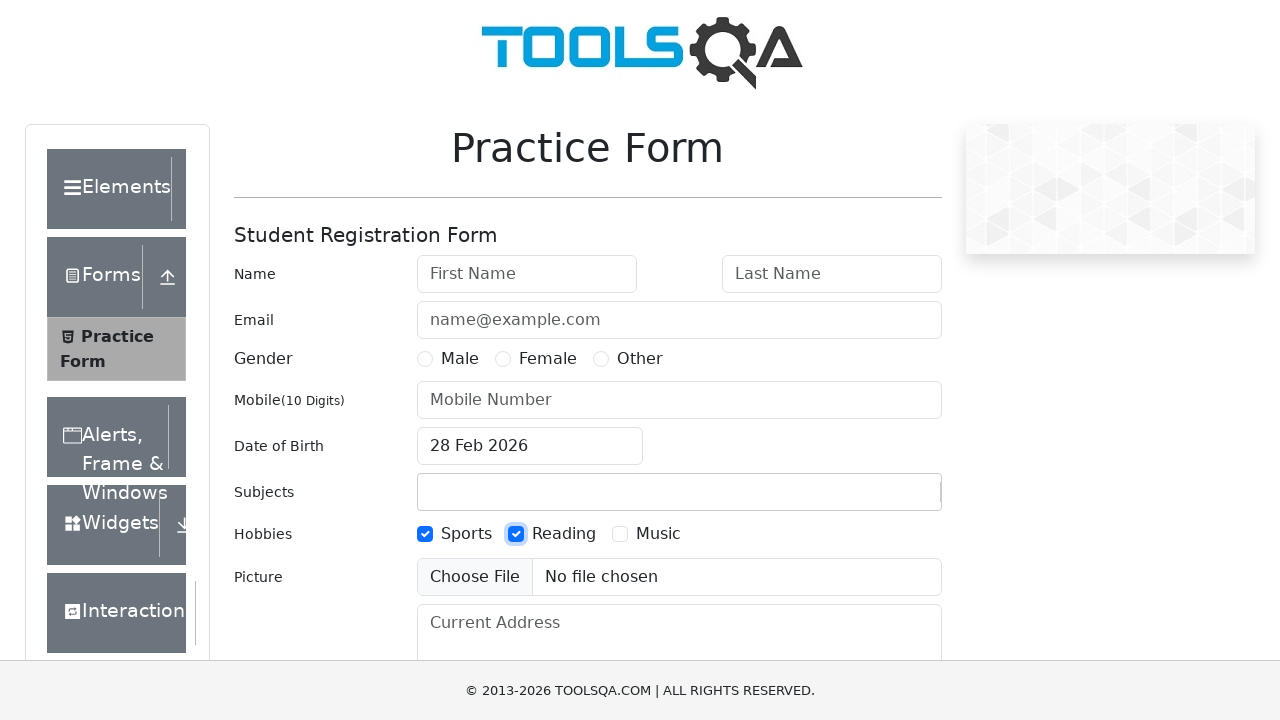

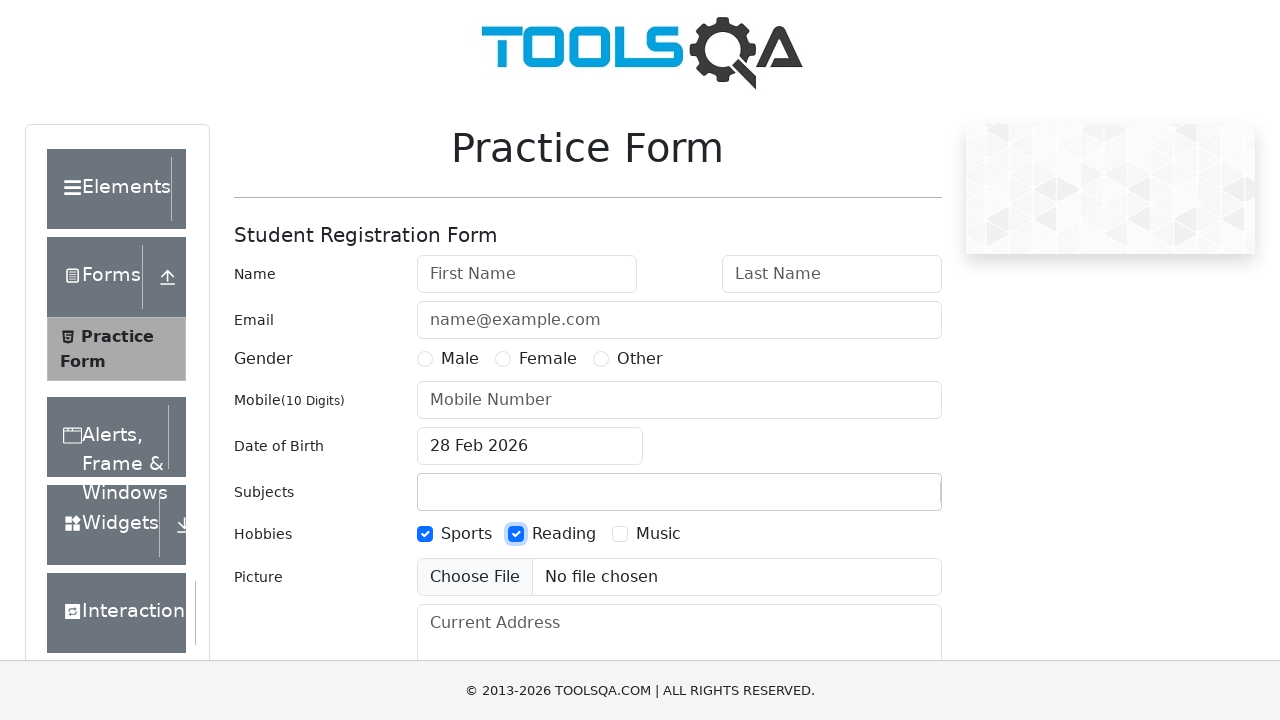